Tests dropdown and checkbox functionality on a flight booking practice page, including selecting senior citizen discount, enabling return date picker by selecting round trip, and incrementing adult passenger count using a custom dropdown.

Starting URL: https://rahulshettyacademy.com/dropdownsPractise/

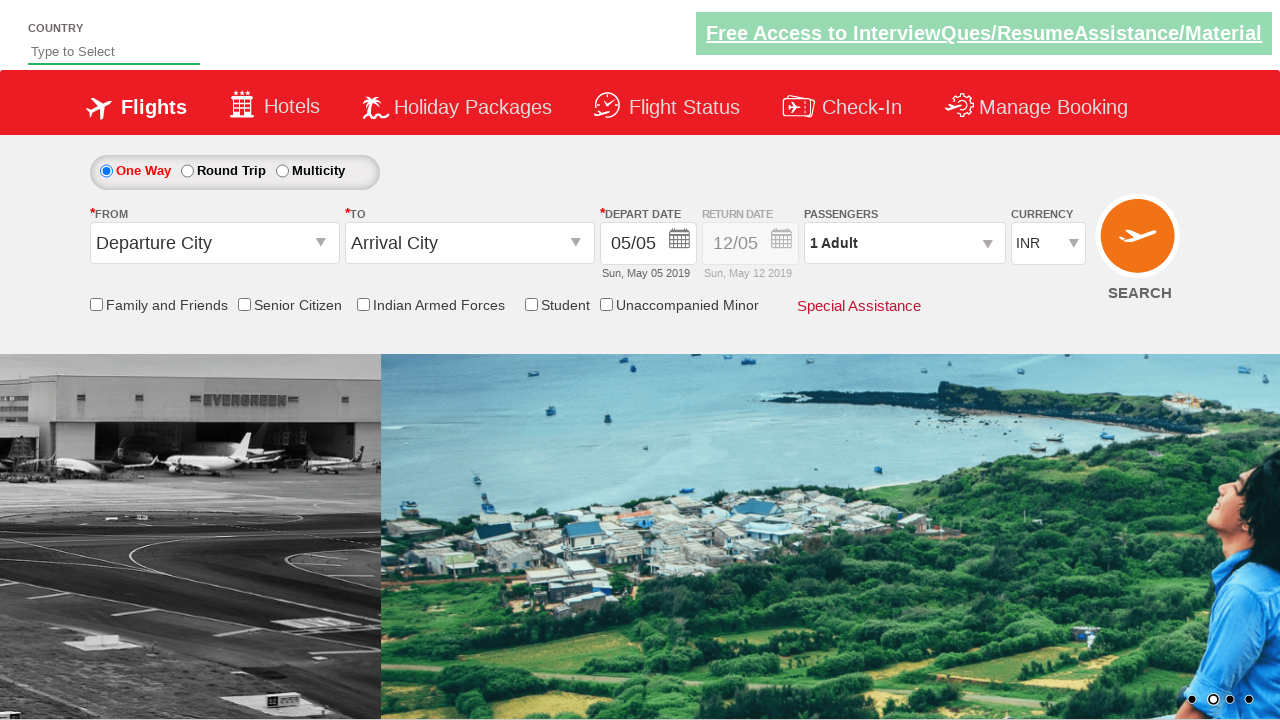

Located senior citizen discount checkbox
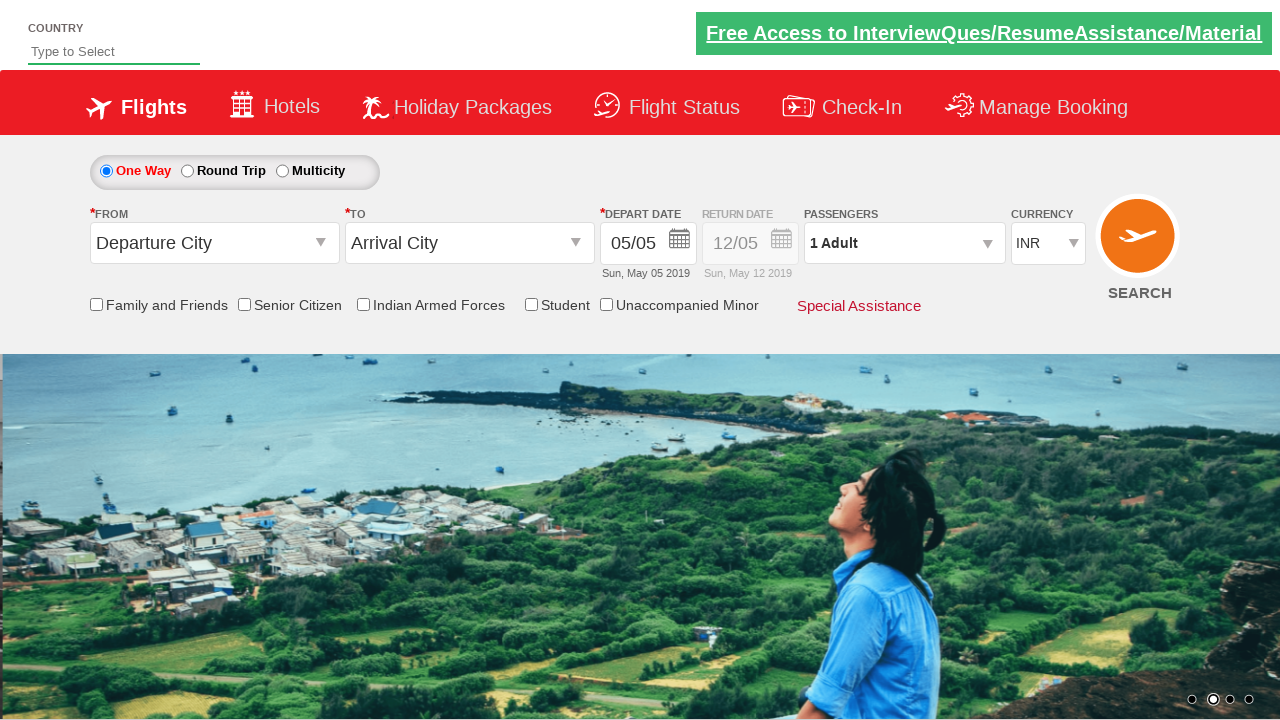

Verified senior citizen discount checkbox is not selected
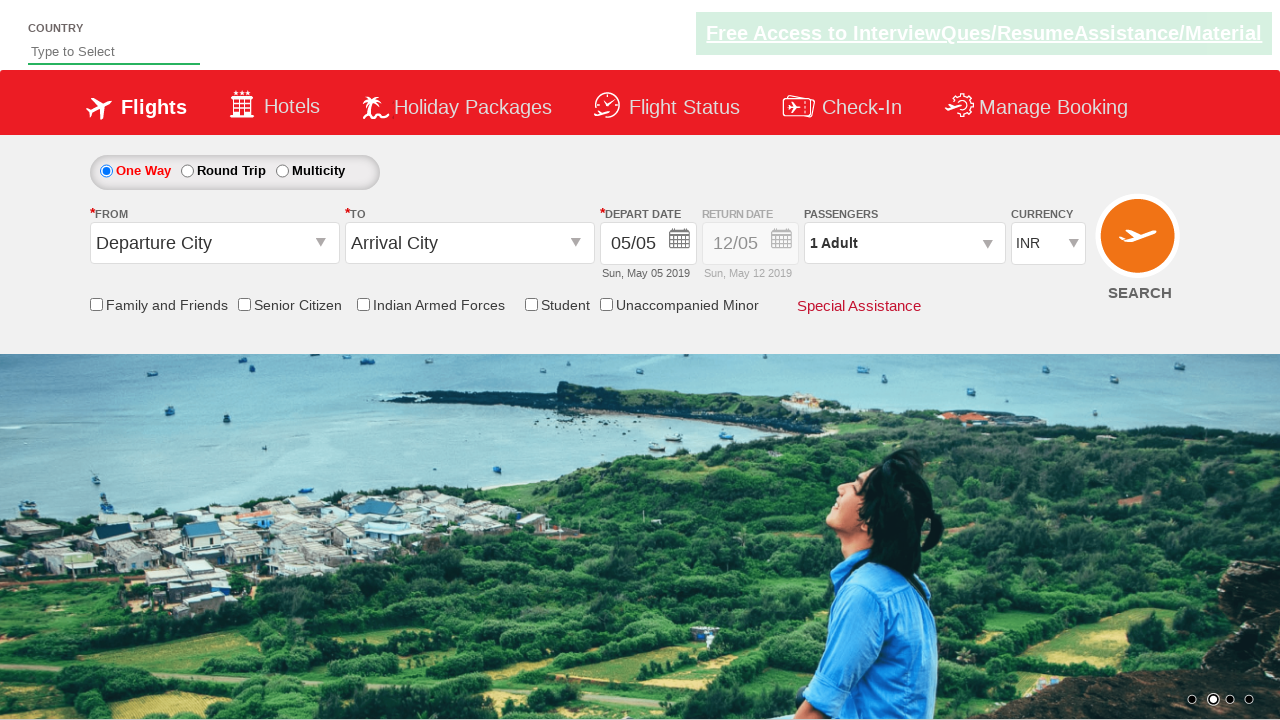

Clicked senior citizen discount checkbox at (244, 304) on input[id*='SeniorCitizenDiscount']
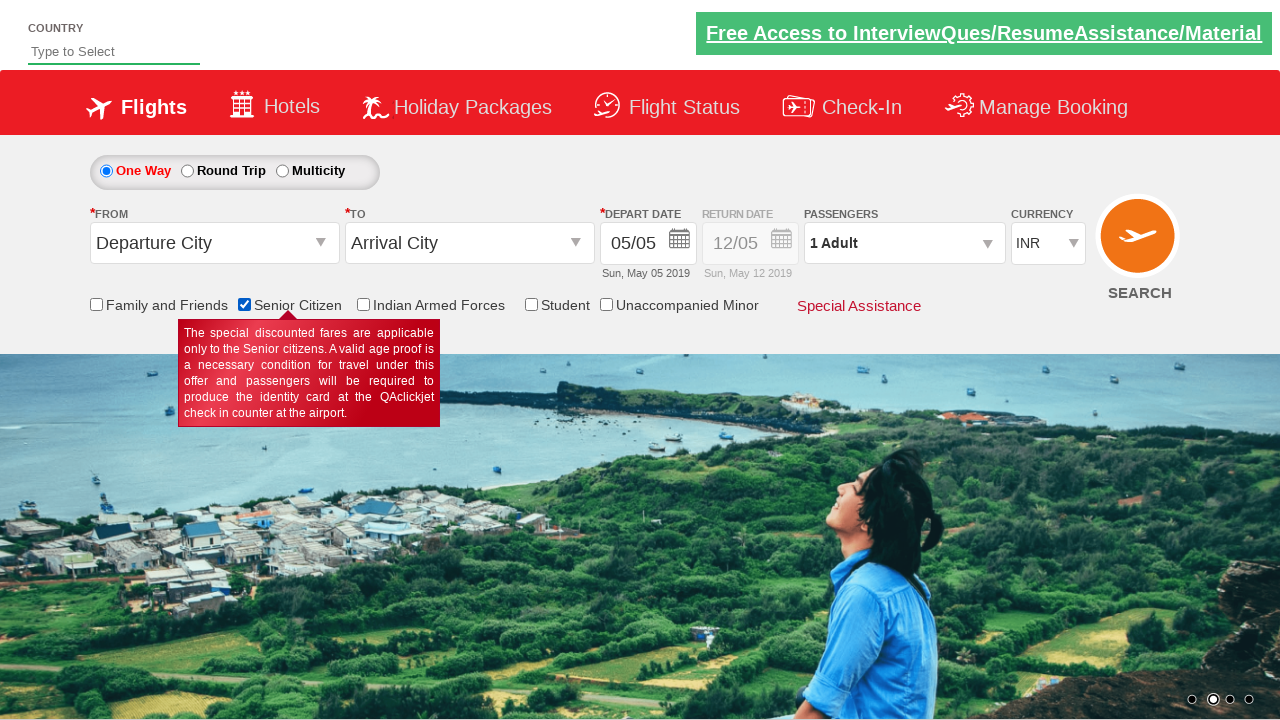

Verified senior citizen discount checkbox is now selected
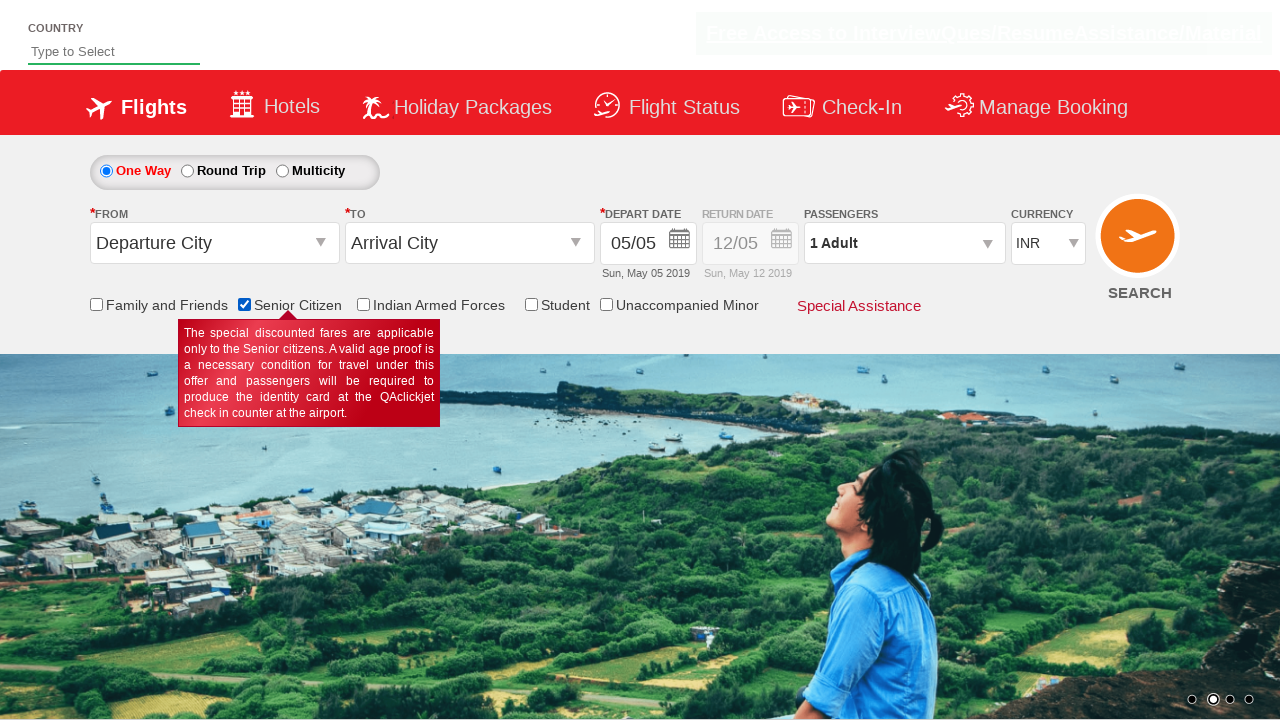

Located all checkboxes on the page
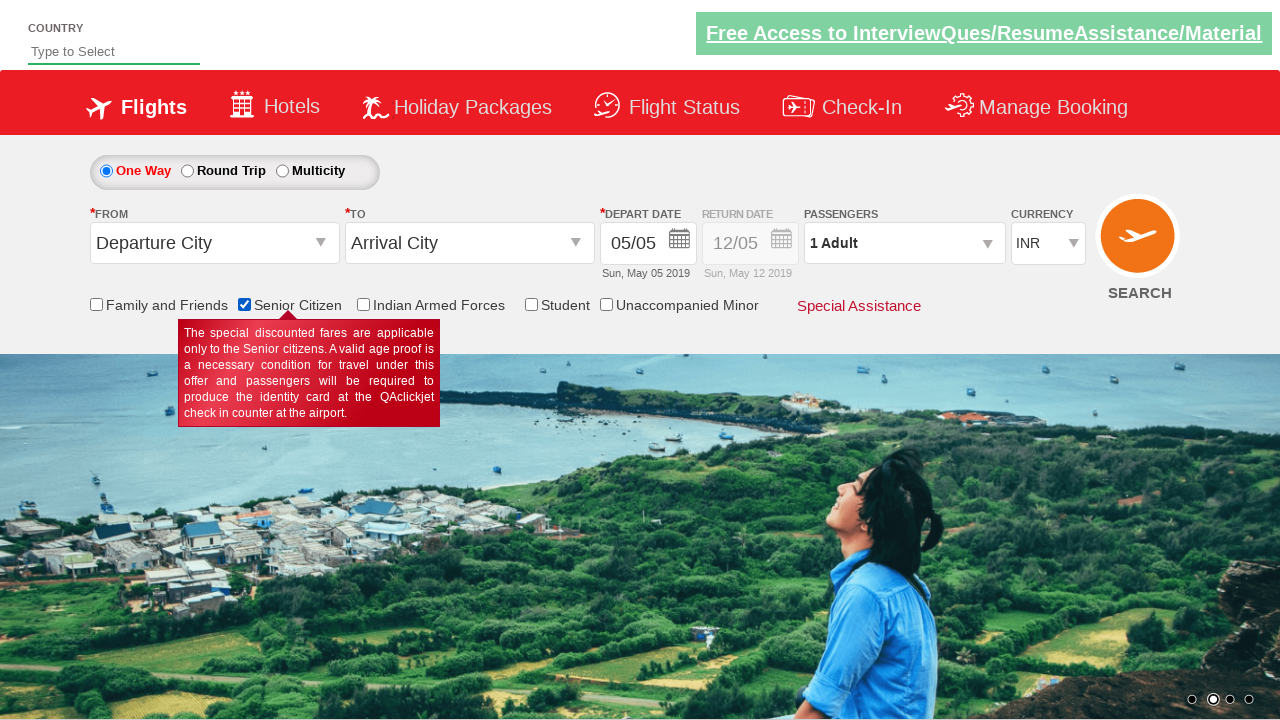

Verified there are 6 checkboxes on the page
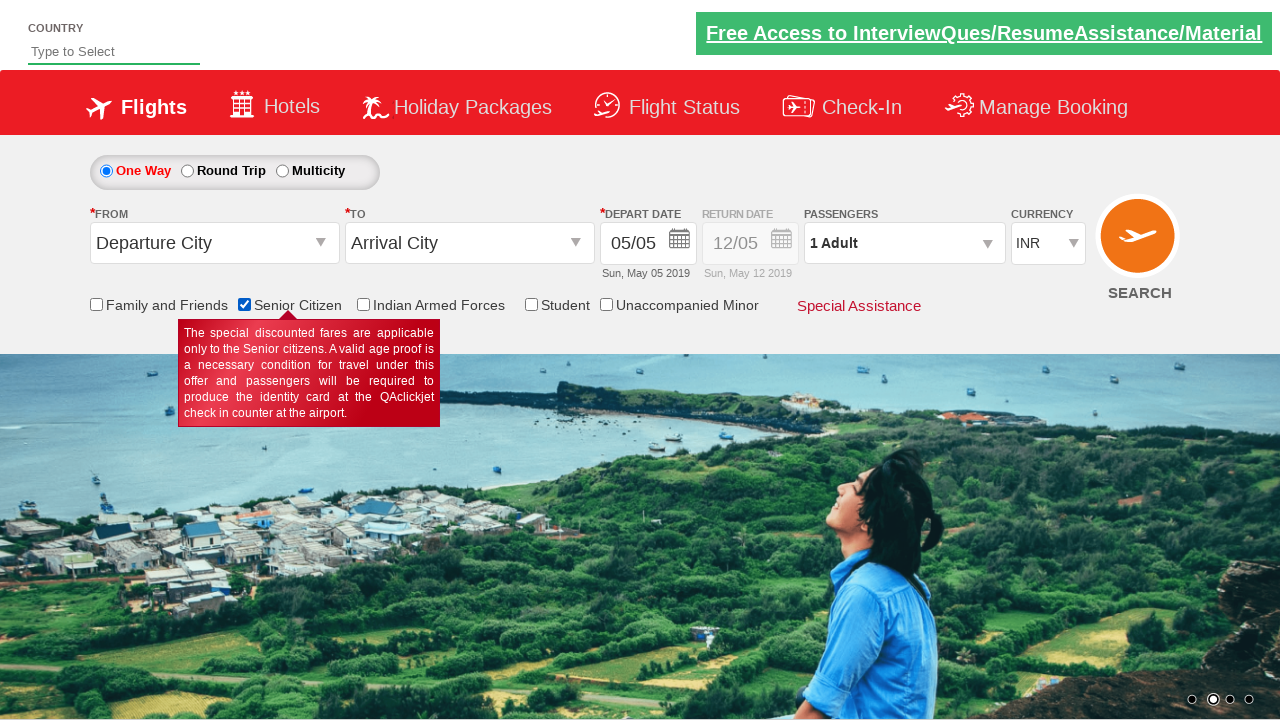

Retrieved return date div style attribute
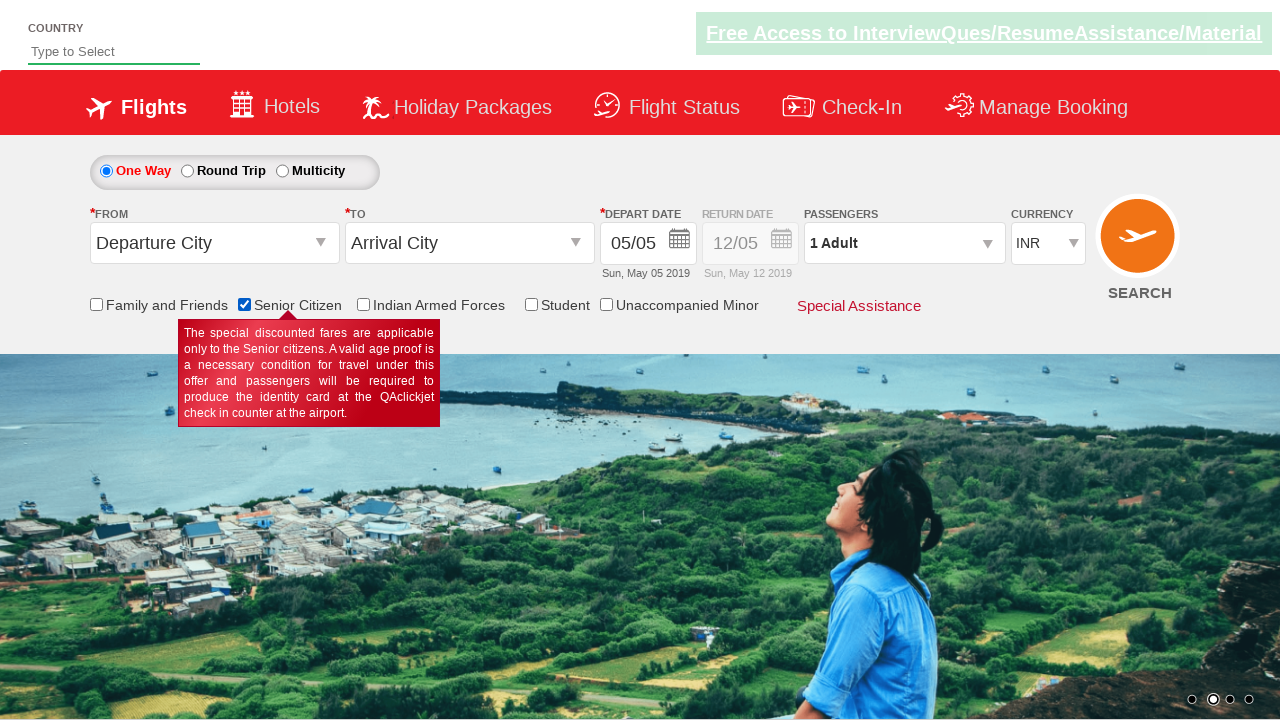

Verified return date div is disabled with opacity 0.5
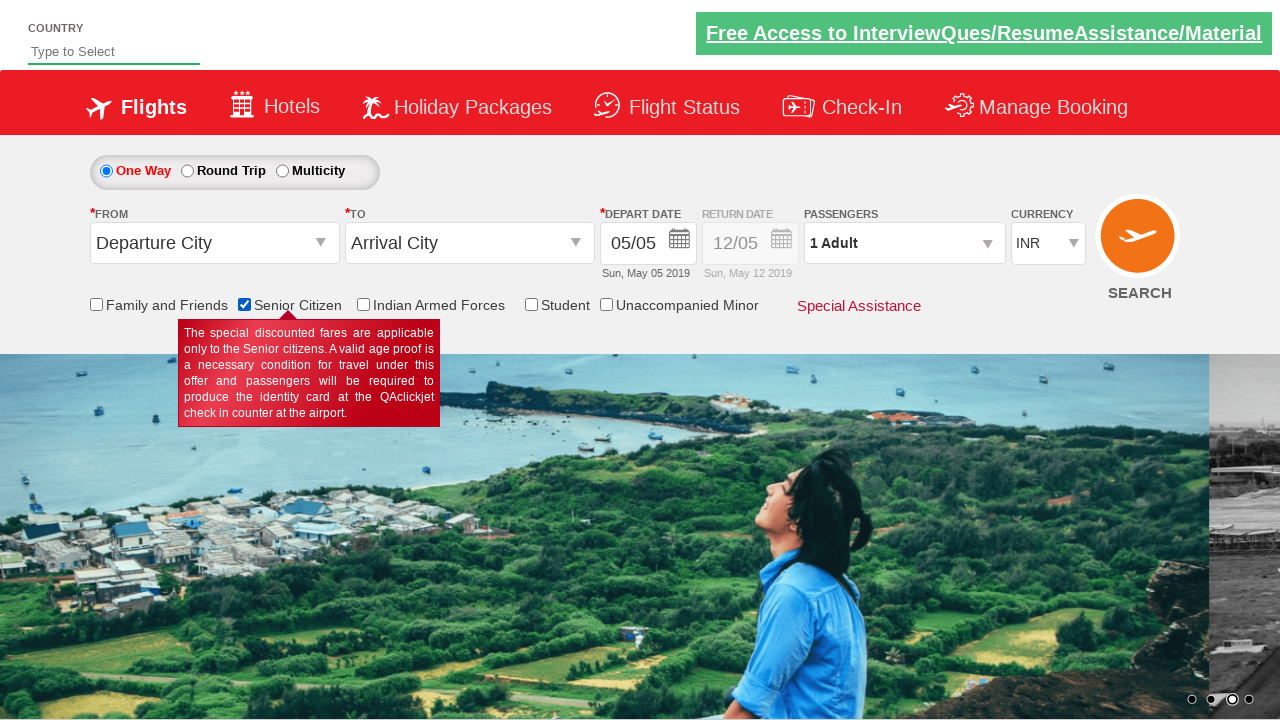

Clicked round trip radio button at (187, 171) on #ctl00_mainContent_rbtnl_Trip_1
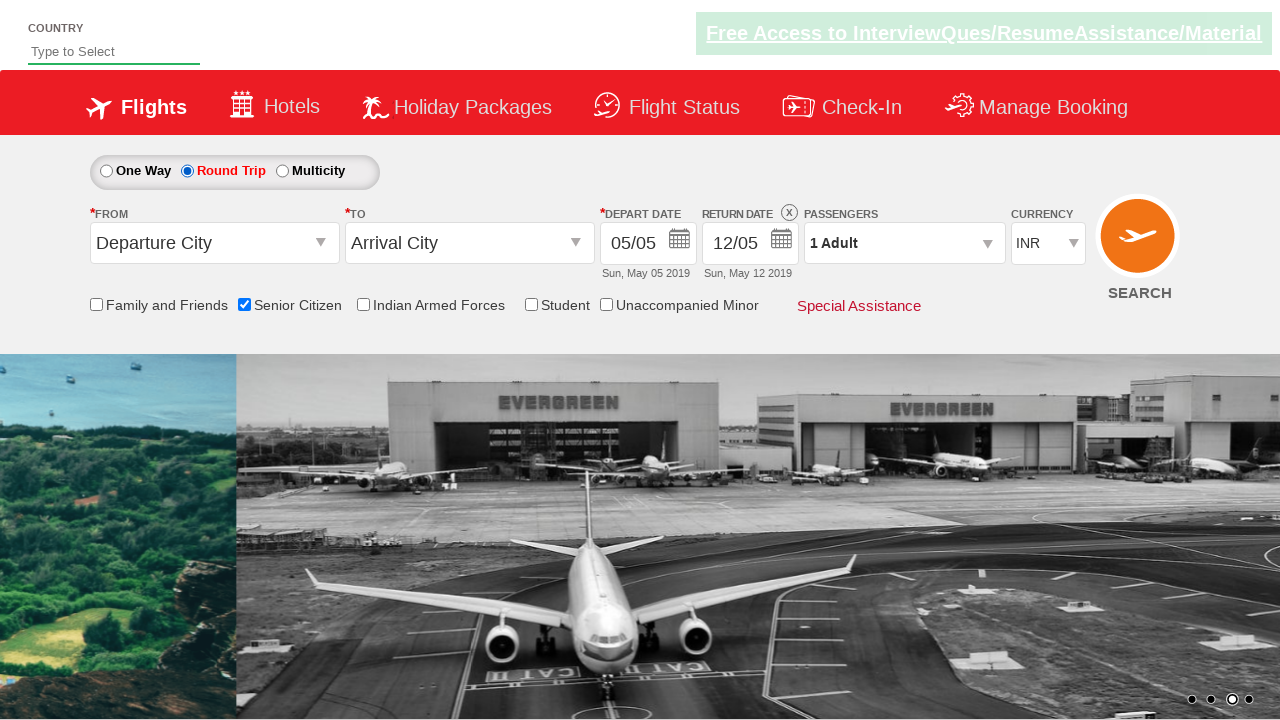

Retrieved updated return date div style attribute
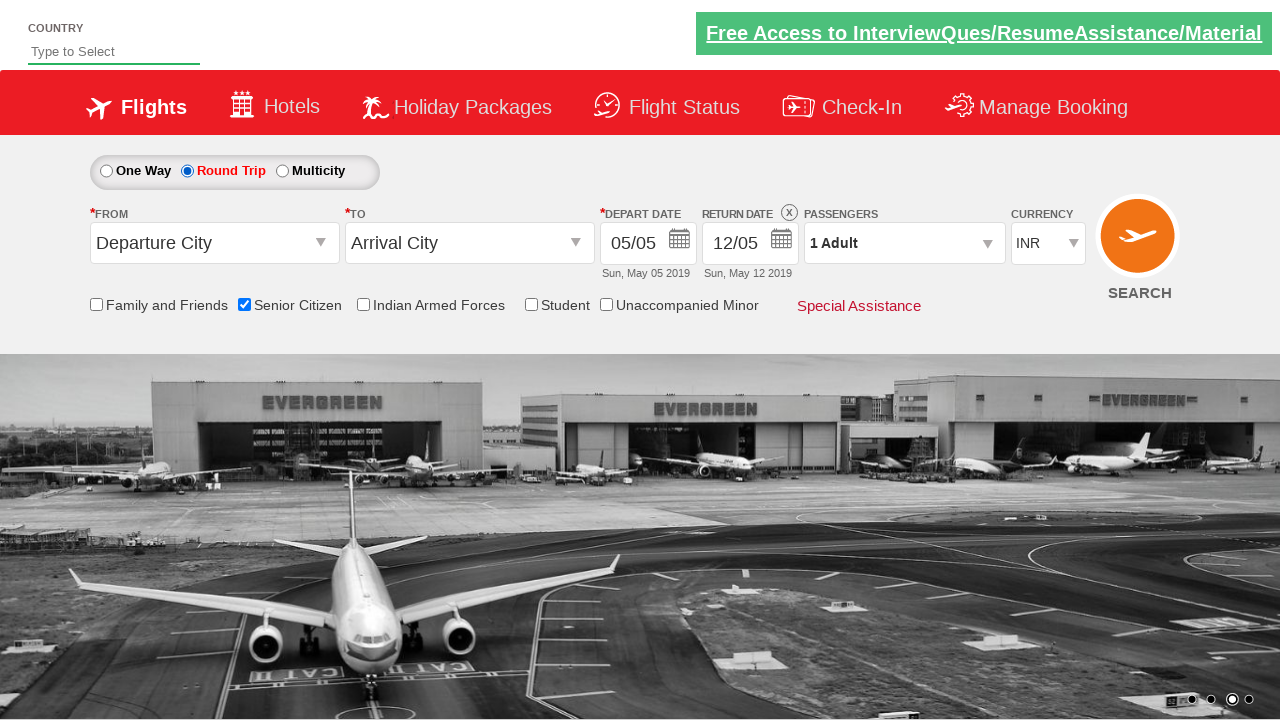

Verified return date div is now enabled with opacity 1
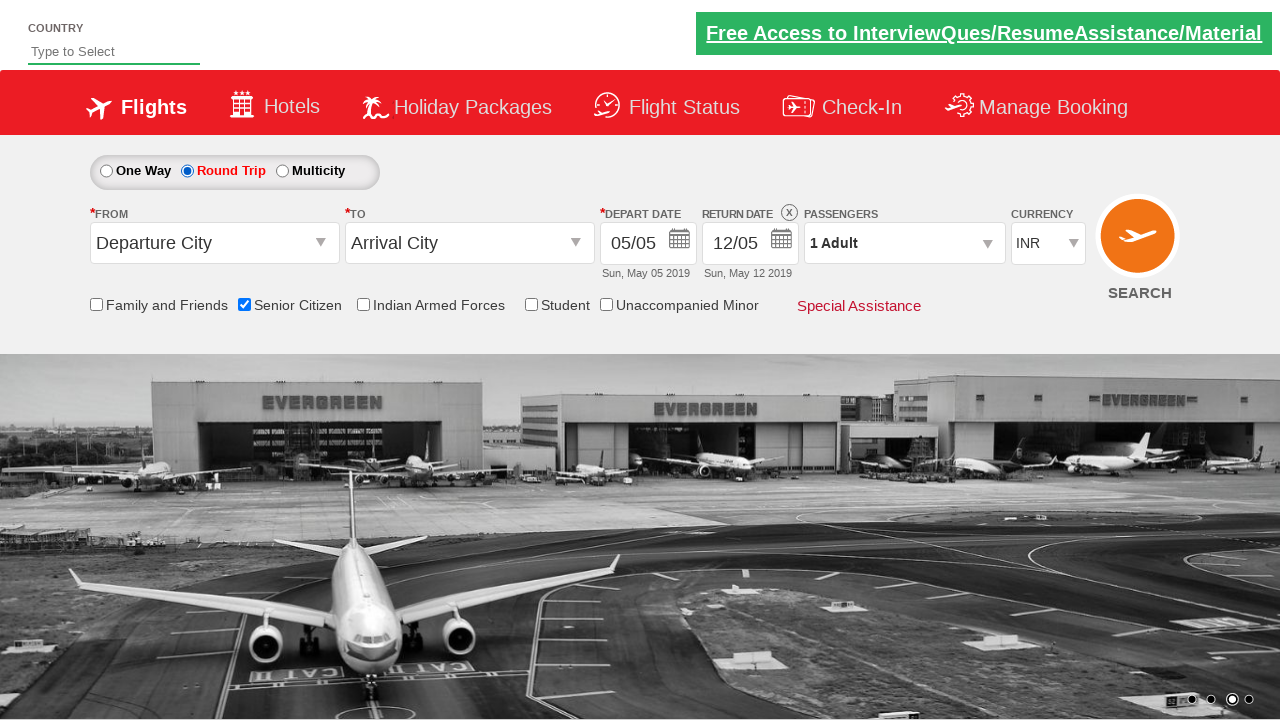

Clicked passenger info dropdown at (904, 243) on #divpaxinfo
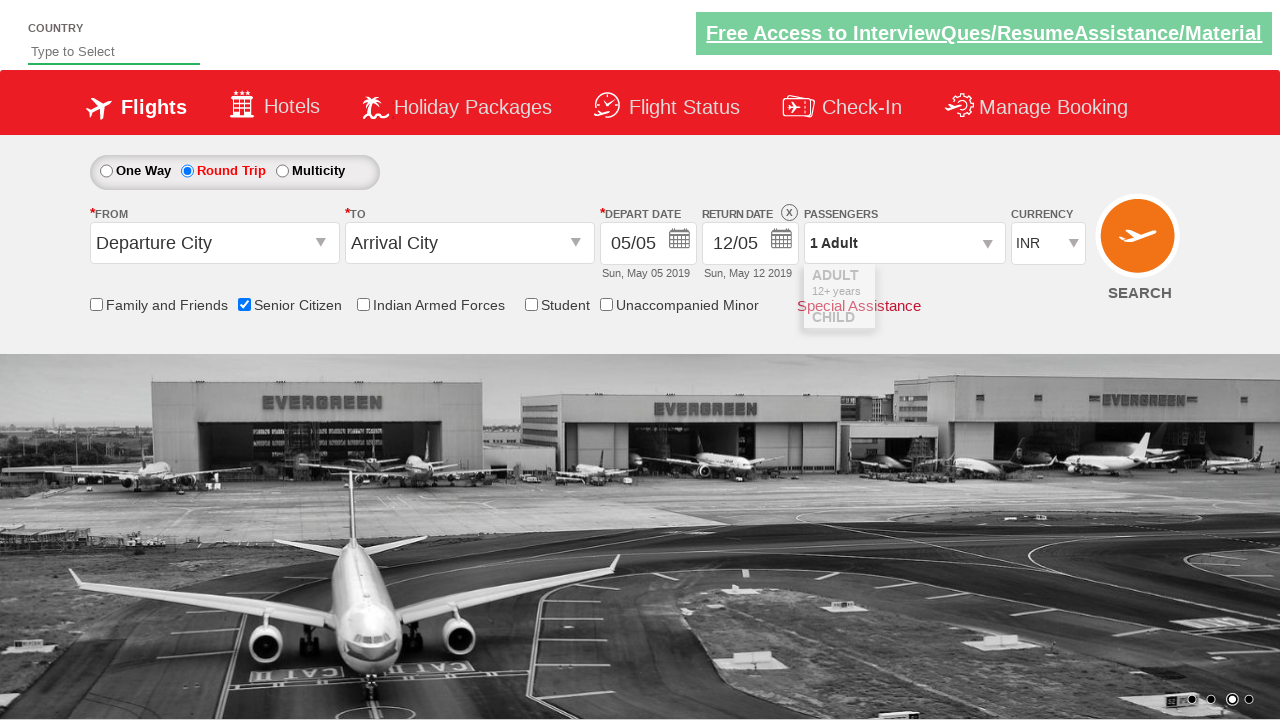

Waited for dropdown animation to complete
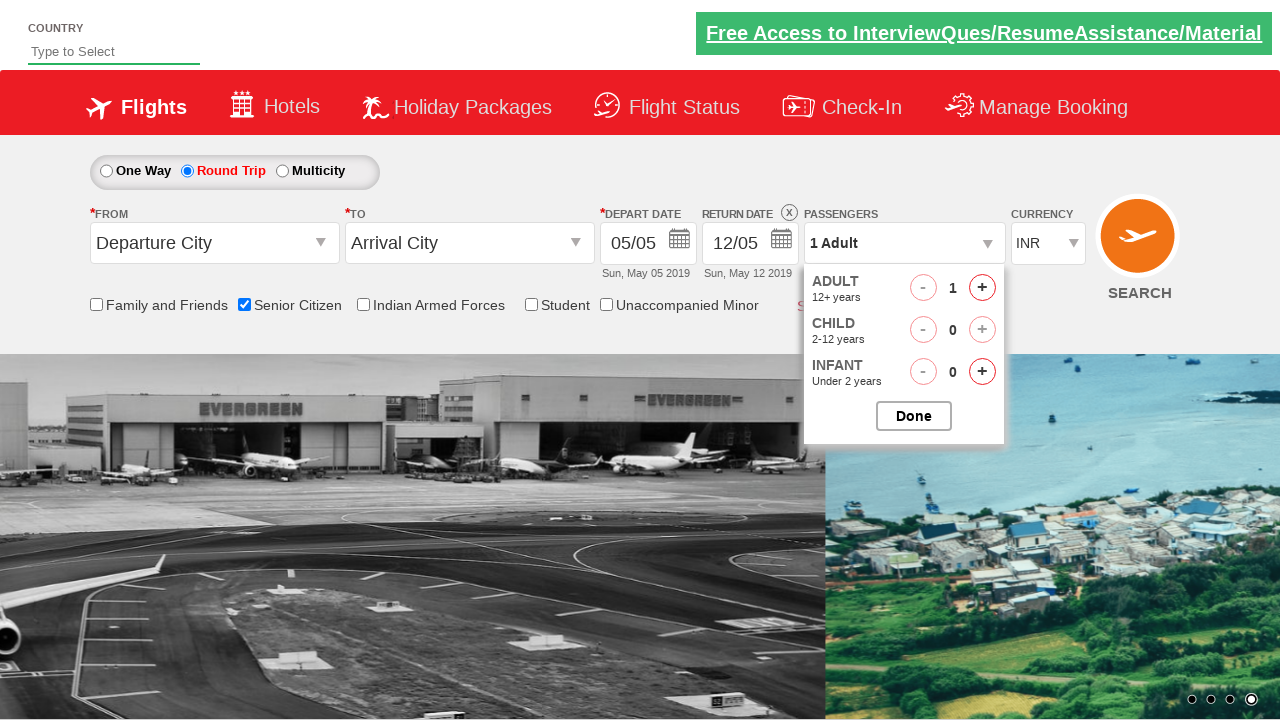

Verified default passenger count is 1 Adult
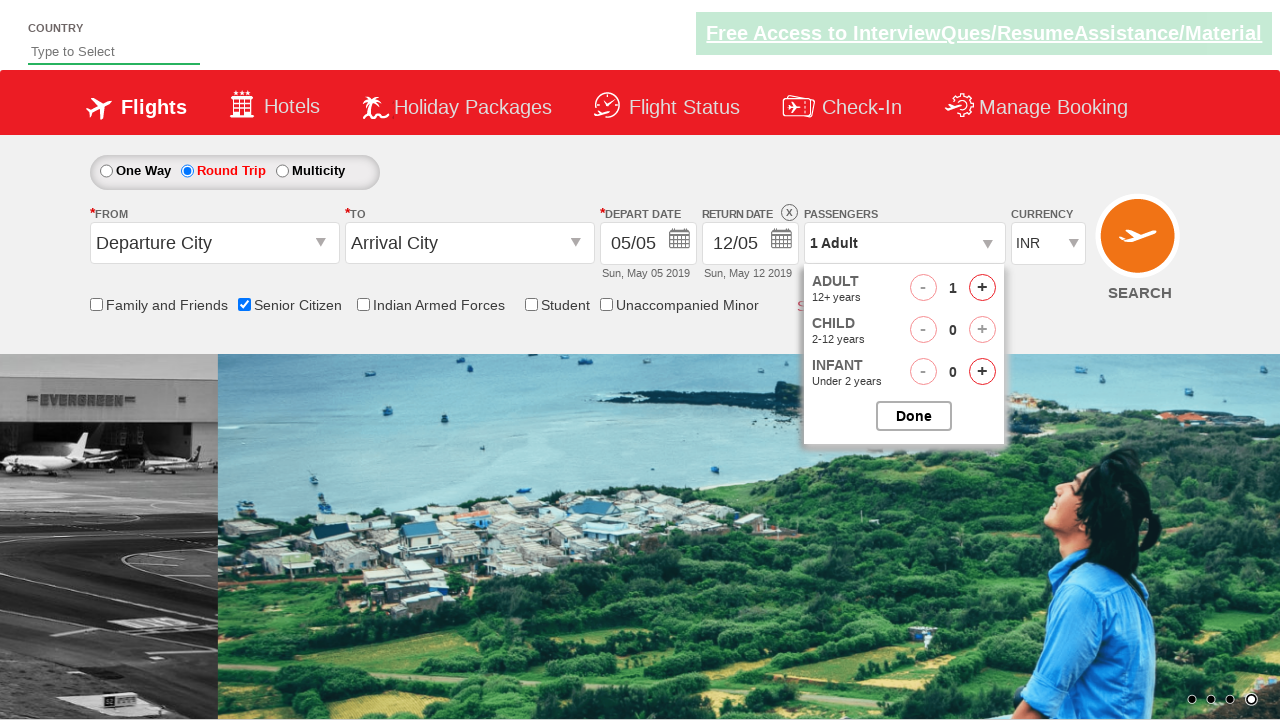

Clicked increment adult button (iteration 1) at (982, 288) on #hrefIncAdt
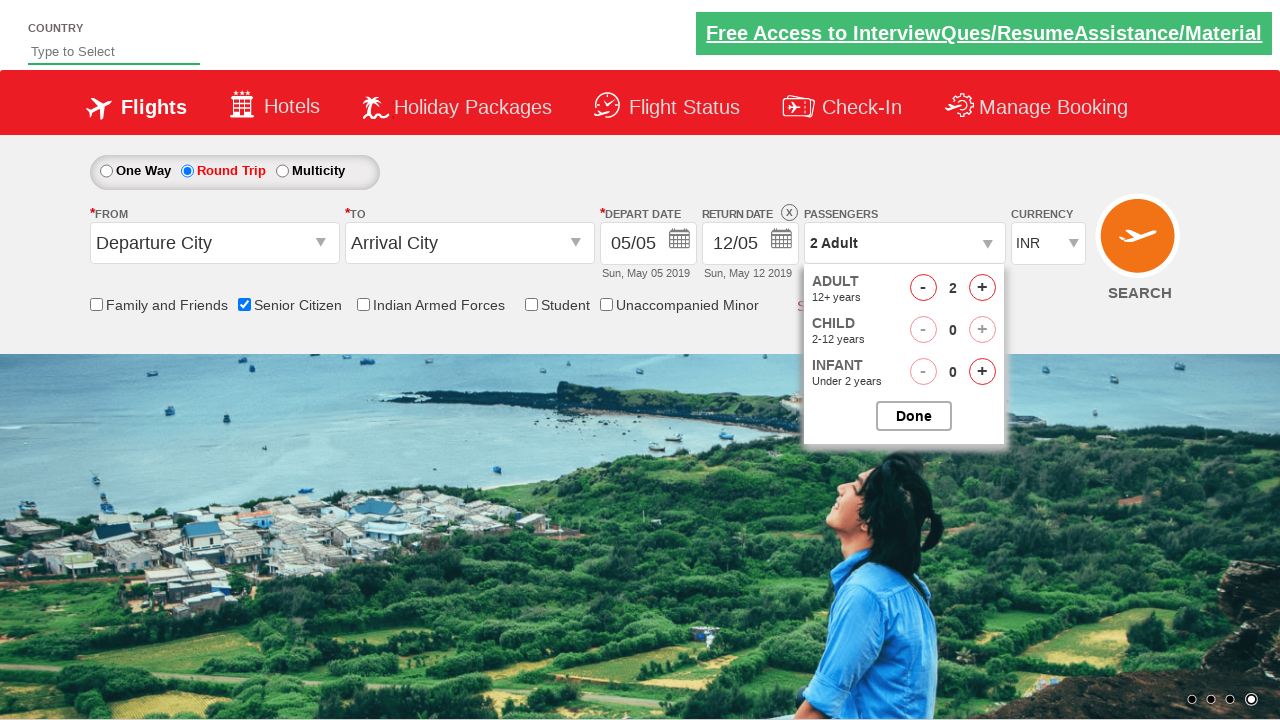

Clicked increment adult button (iteration 2) at (982, 288) on #hrefIncAdt
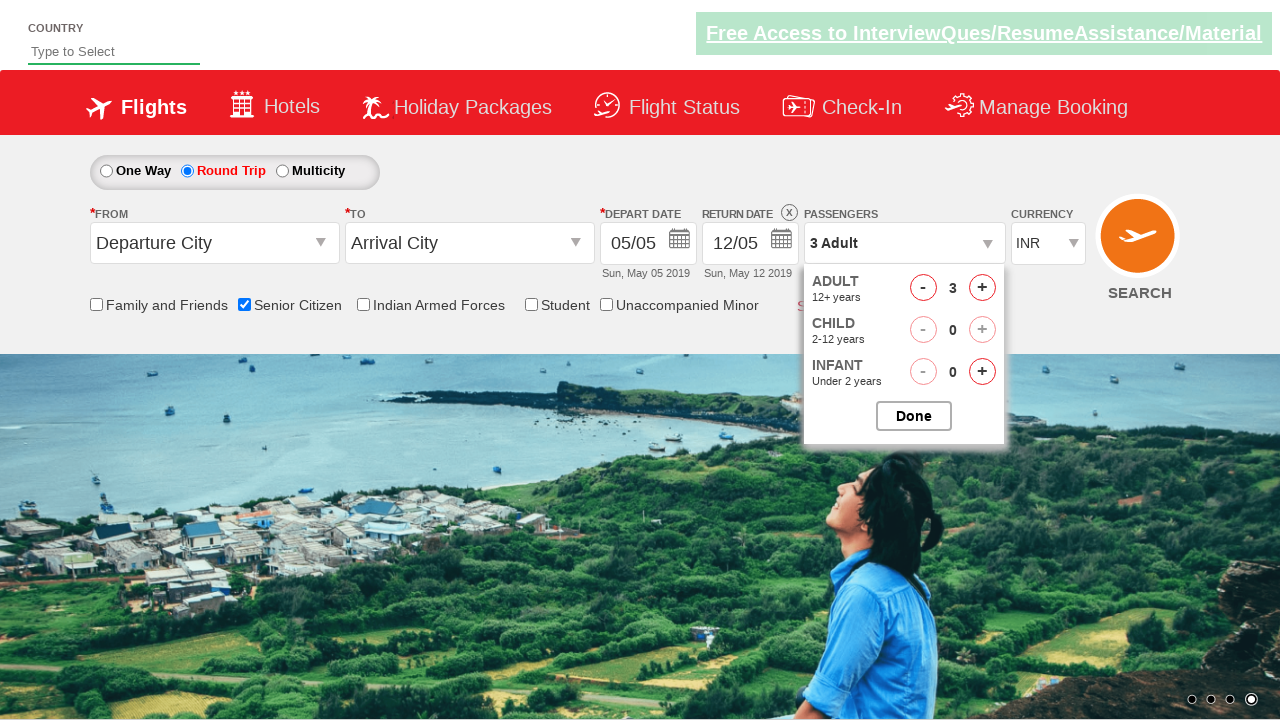

Clicked increment adult button (iteration 3) at (982, 288) on #hrefIncAdt
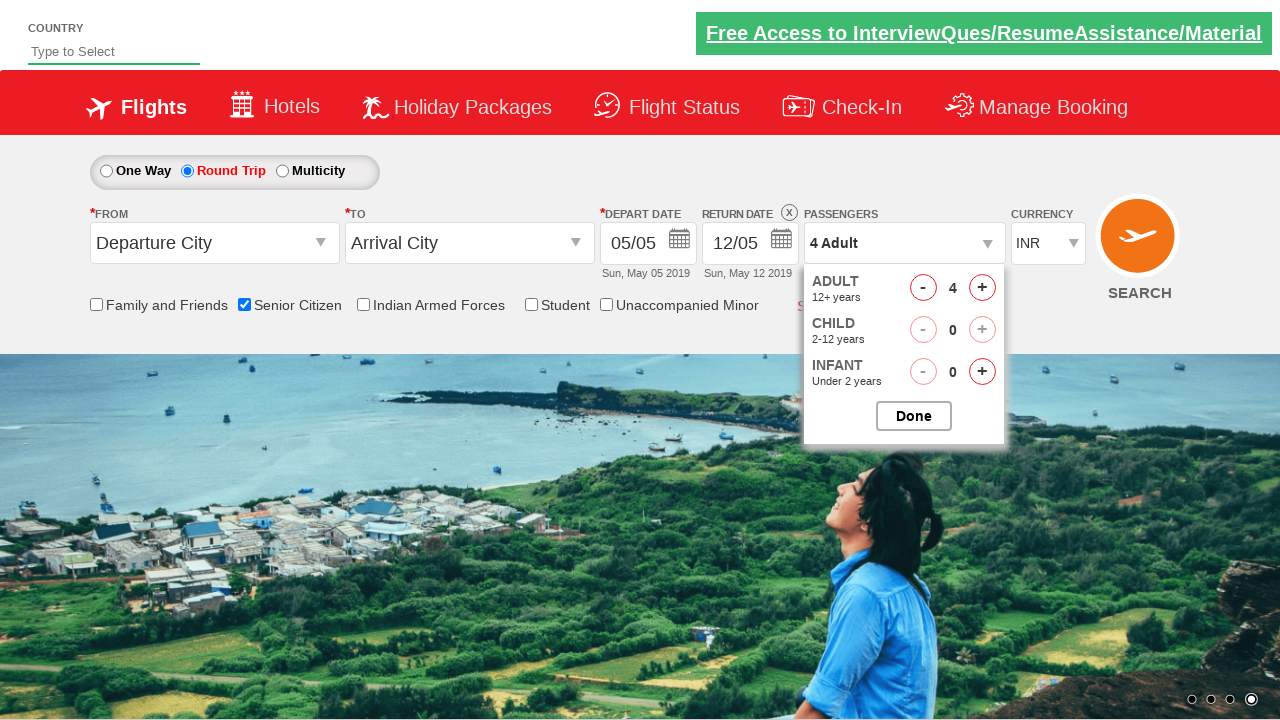

Clicked increment adult button (iteration 4) at (982, 288) on #hrefIncAdt
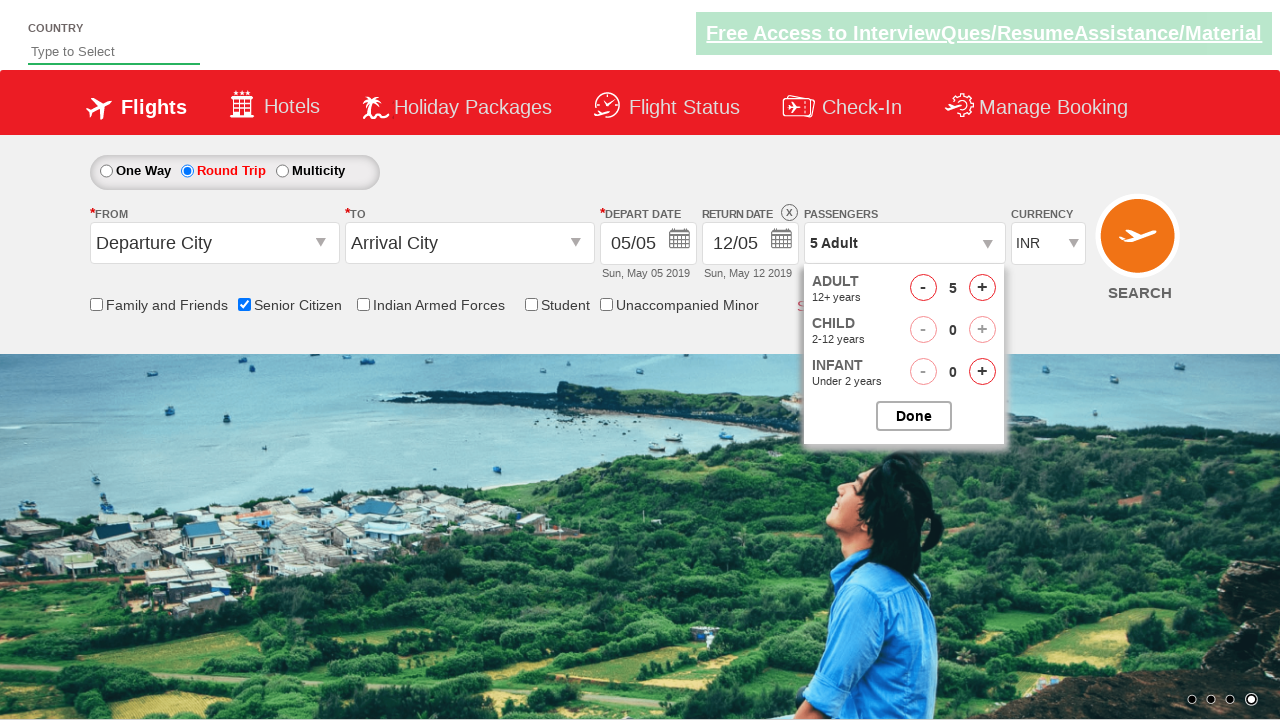

Clicked button to close passenger dropdown at (914, 416) on #btnclosepaxoption
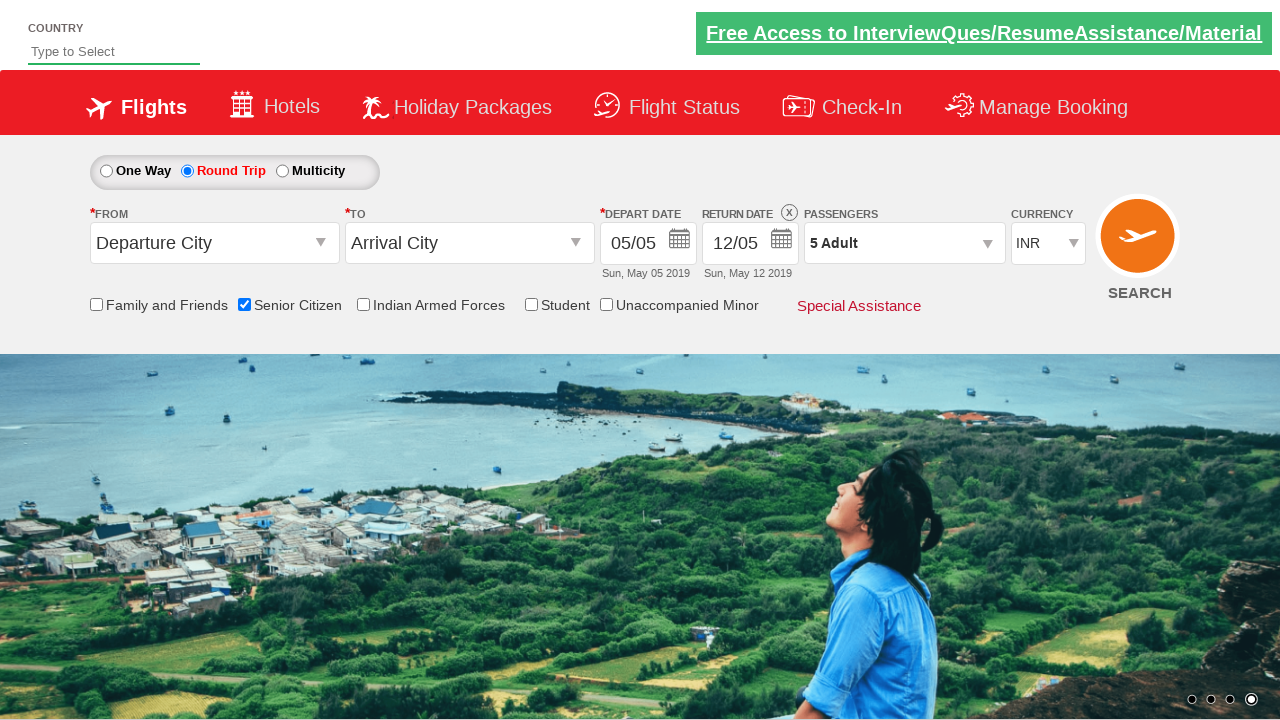

Verified passenger count is now 5 Adult
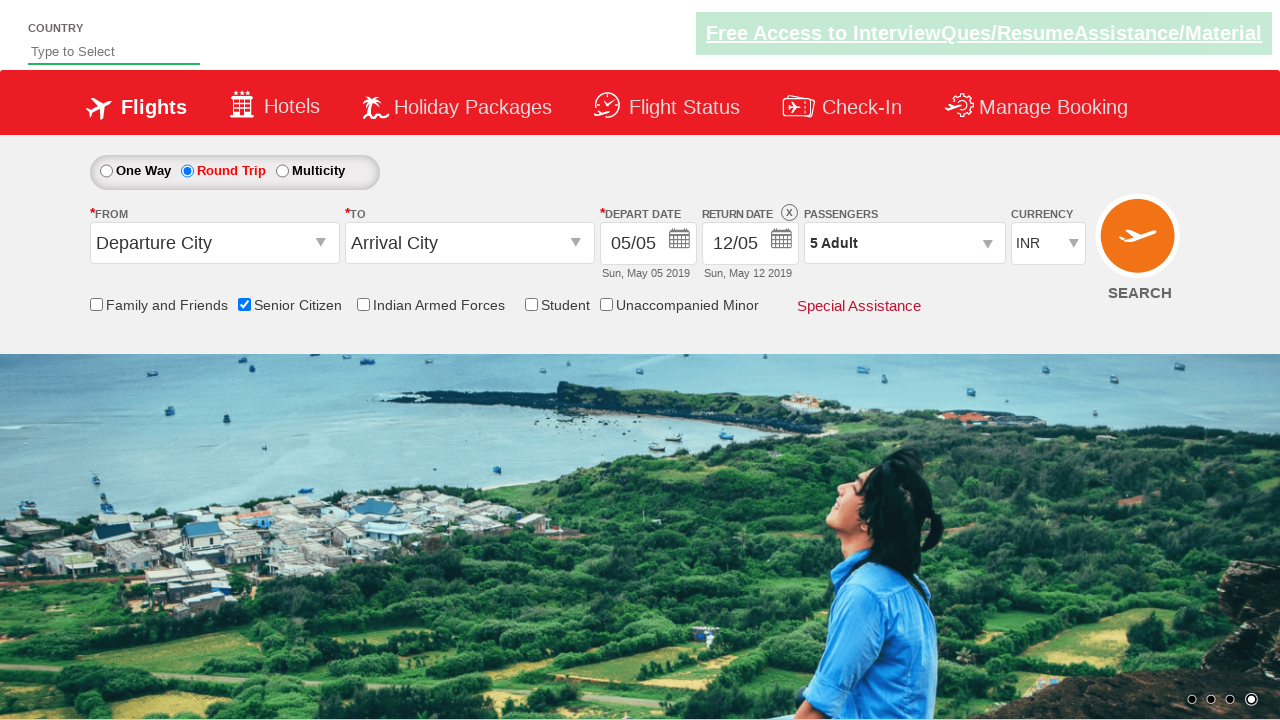

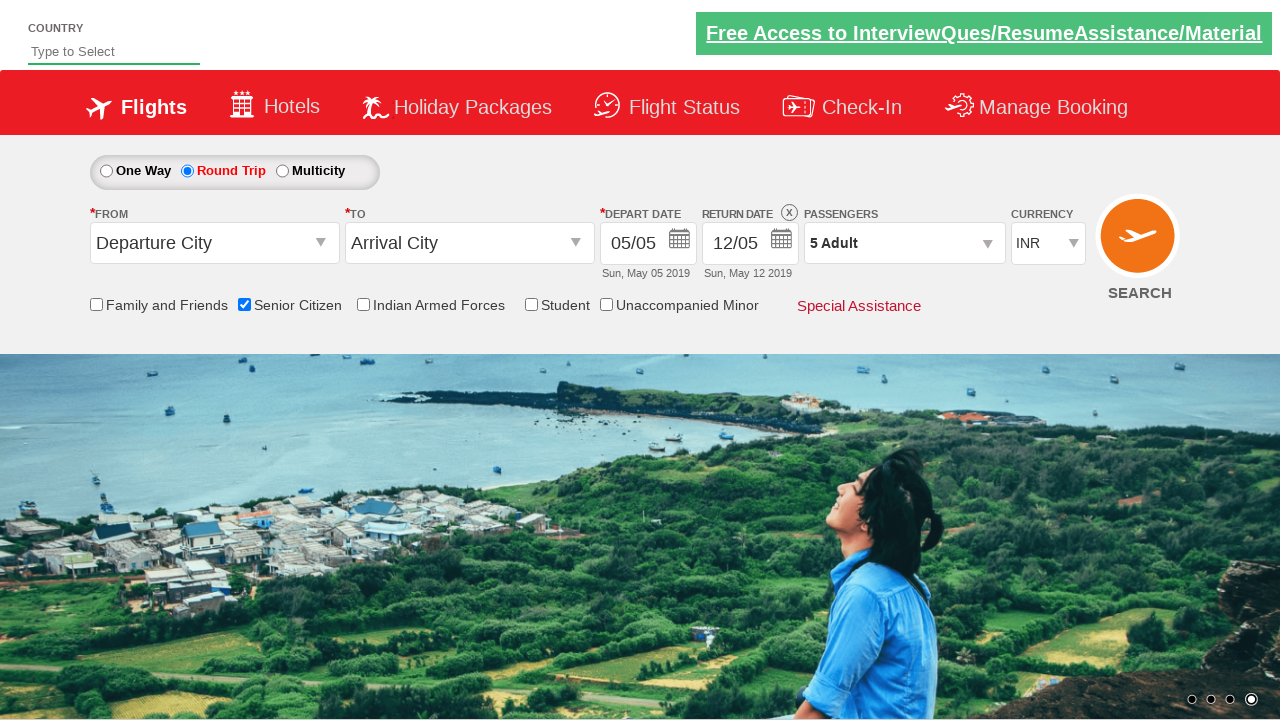